Tests JavaScript Prompt dialog by entering "Cancel" text in the prompt and accepting it, then verifying the result.

Starting URL: https://the-internet.herokuapp.com/javascript_alerts

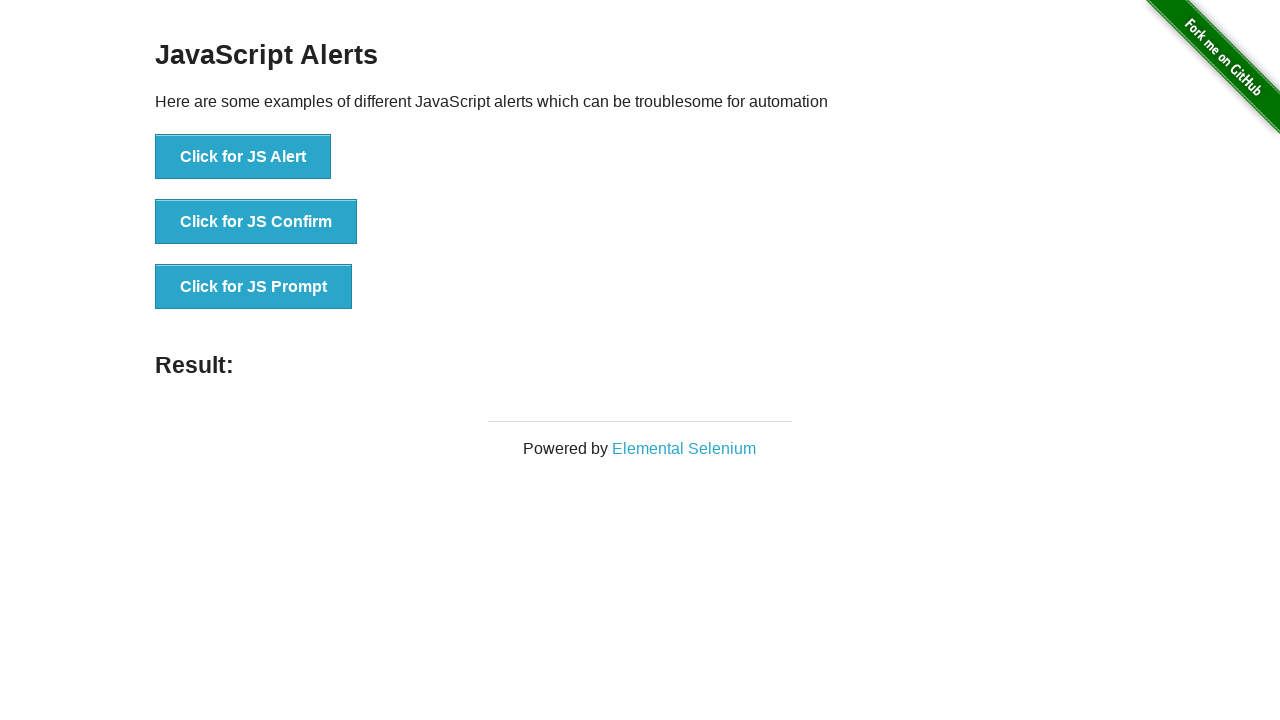

Set up dialog handler to accept prompt with 'Cancel' text
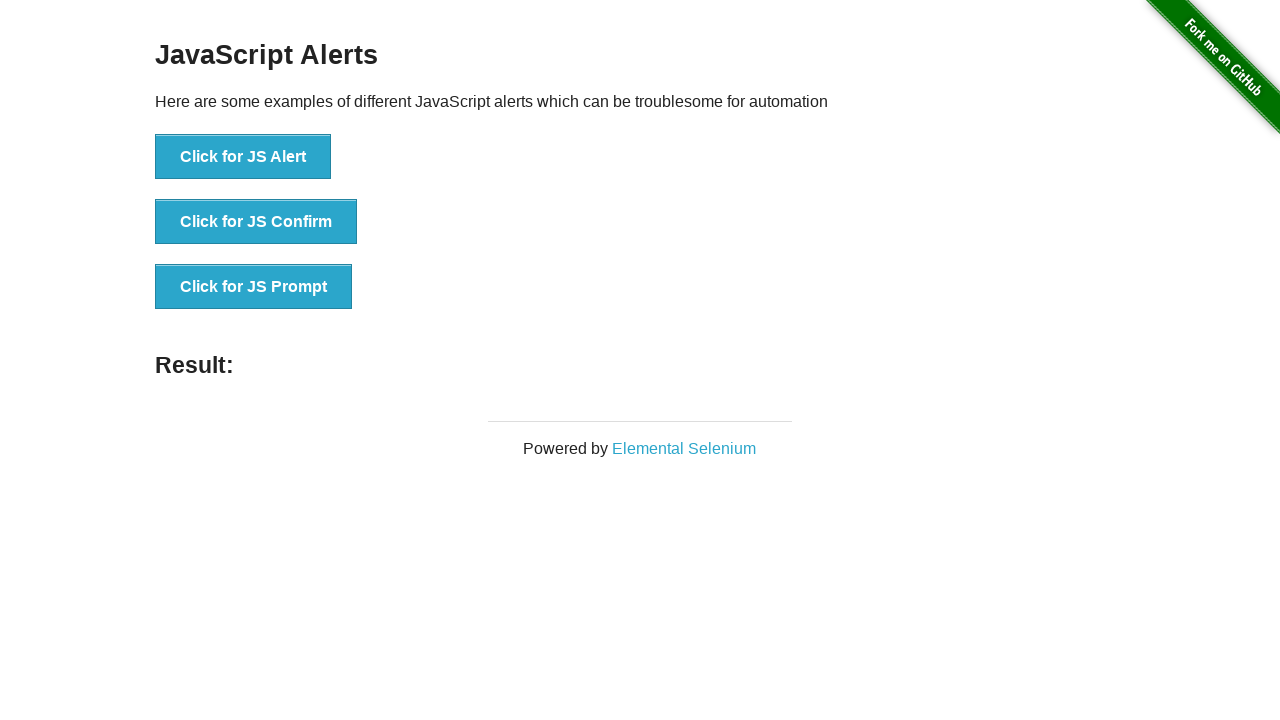

Clicked 'Click for JS Prompt' button to trigger JavaScript prompt dialog at (254, 287) on xpath=//button[.='Click for JS Prompt']
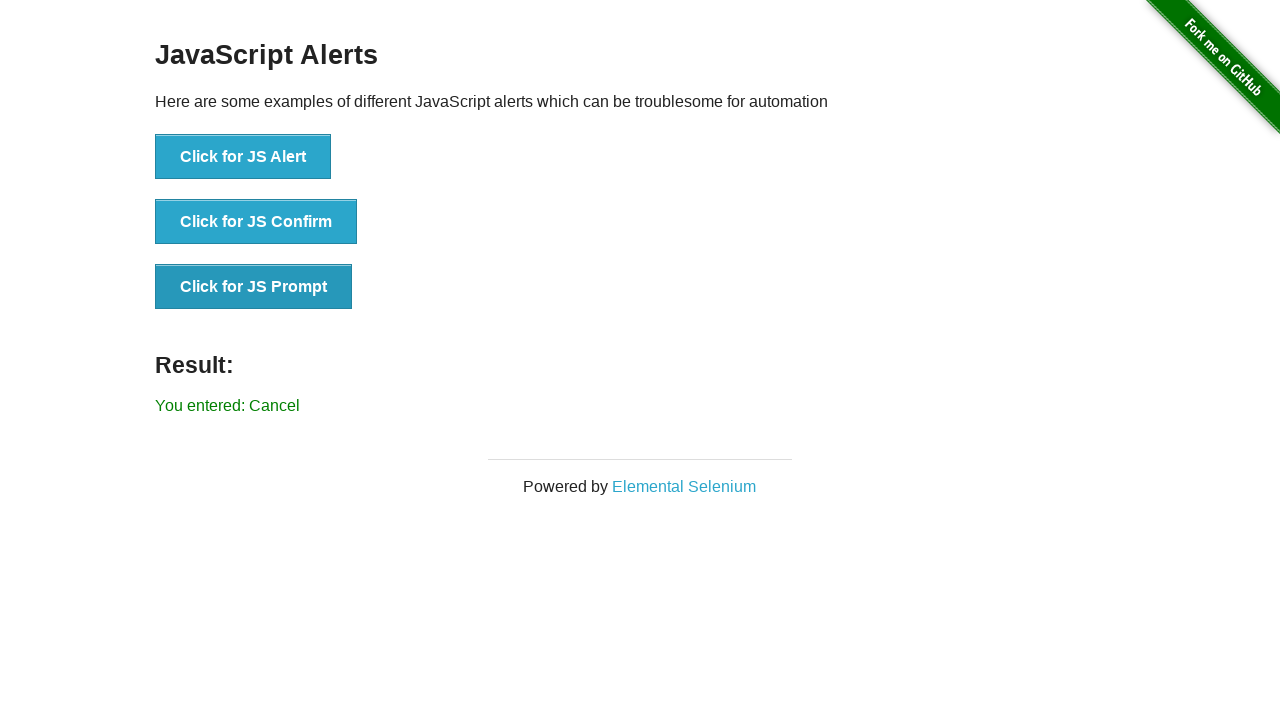

Waited for result message to appear
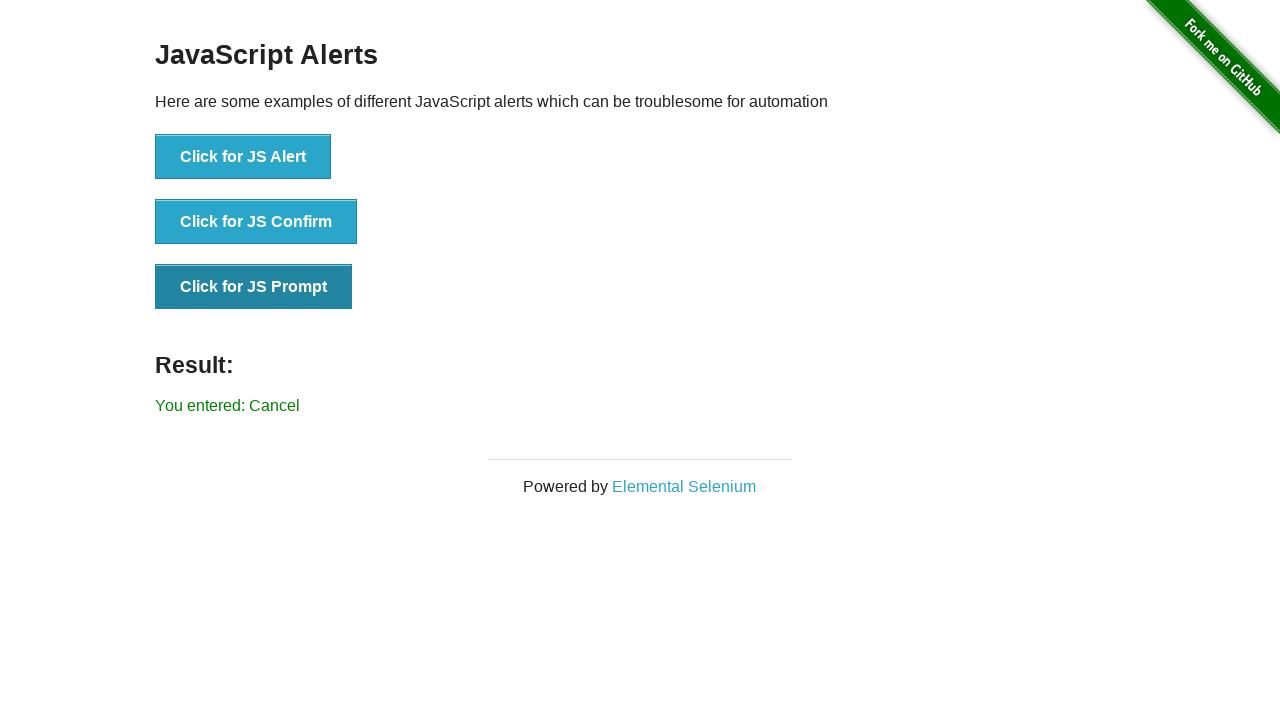

Retrieved result text from page
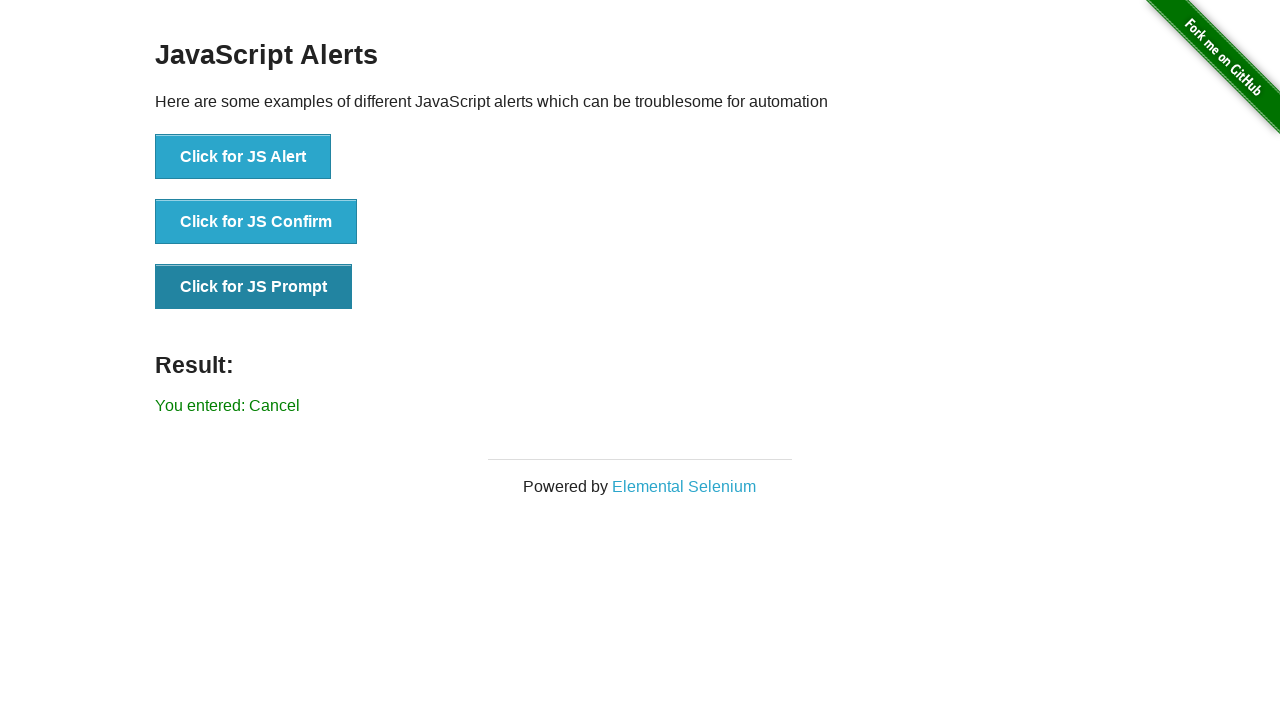

Verified result text matches expected 'You entered: Cancel'
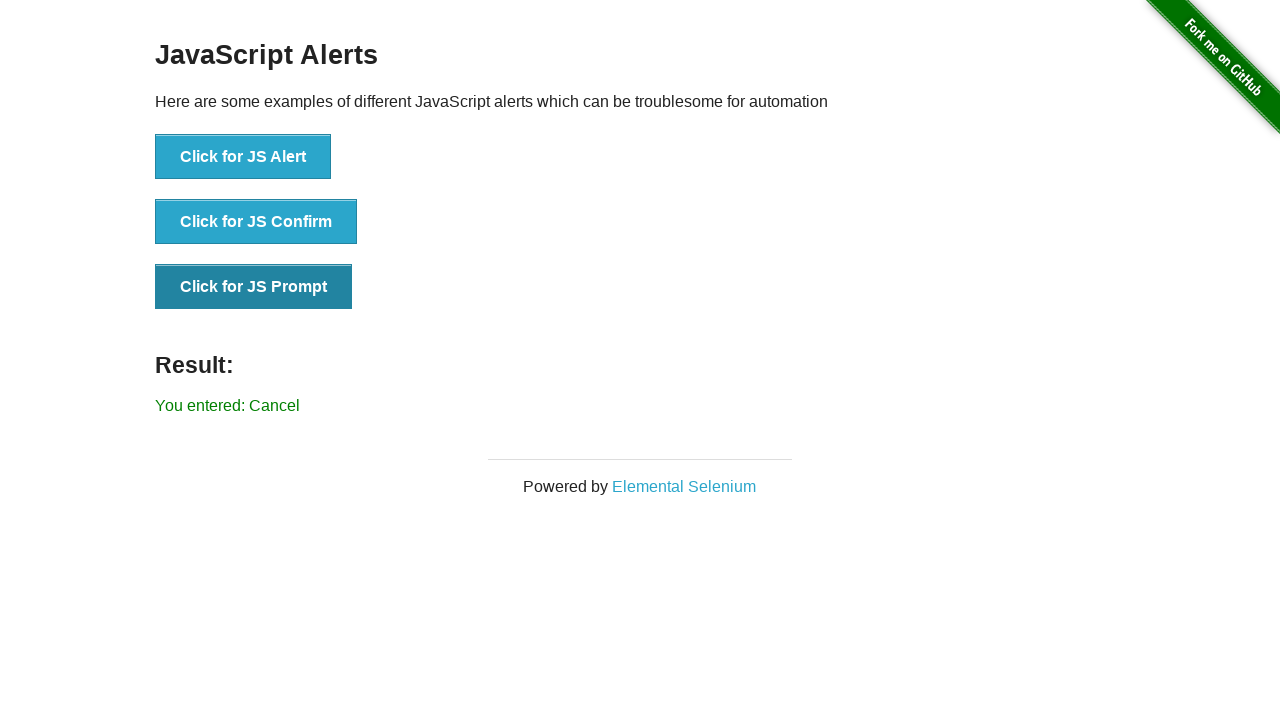

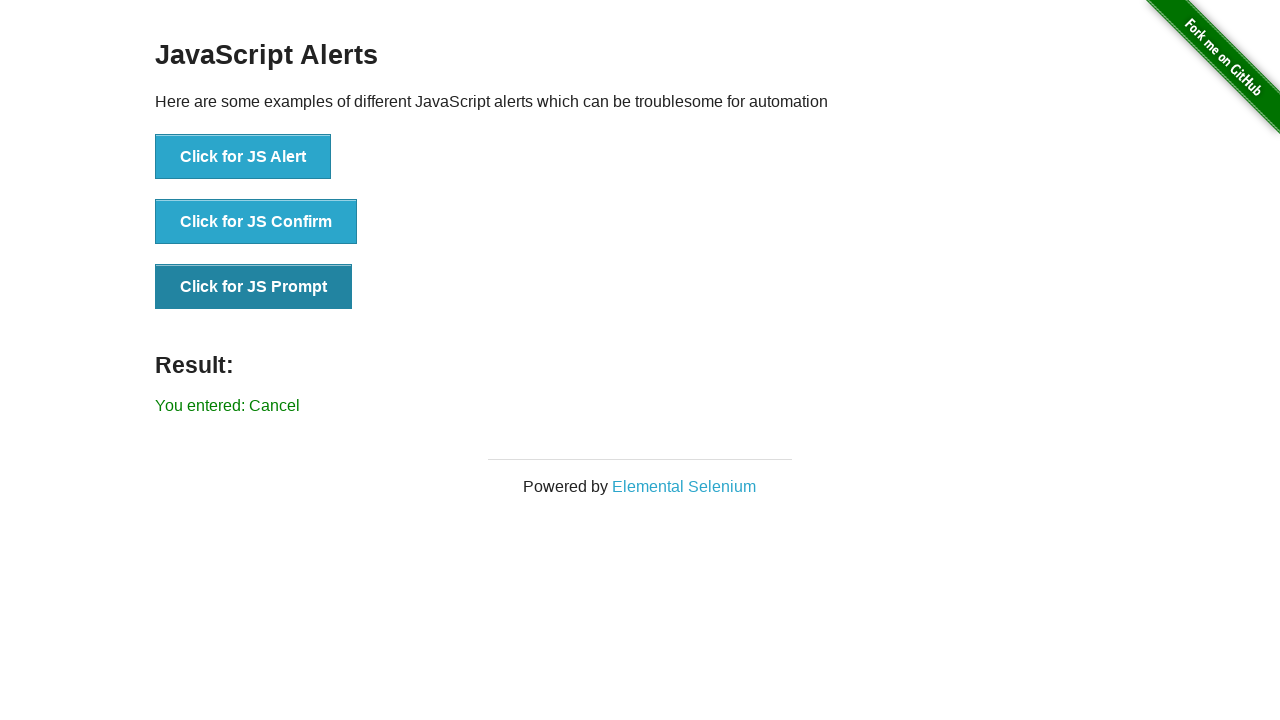